Tests the search functionality on FoodNext website by entering a search term "cama" and submitting the search form, then verifying search results are displayed.

Starting URL: https://www.foodnext.net/search

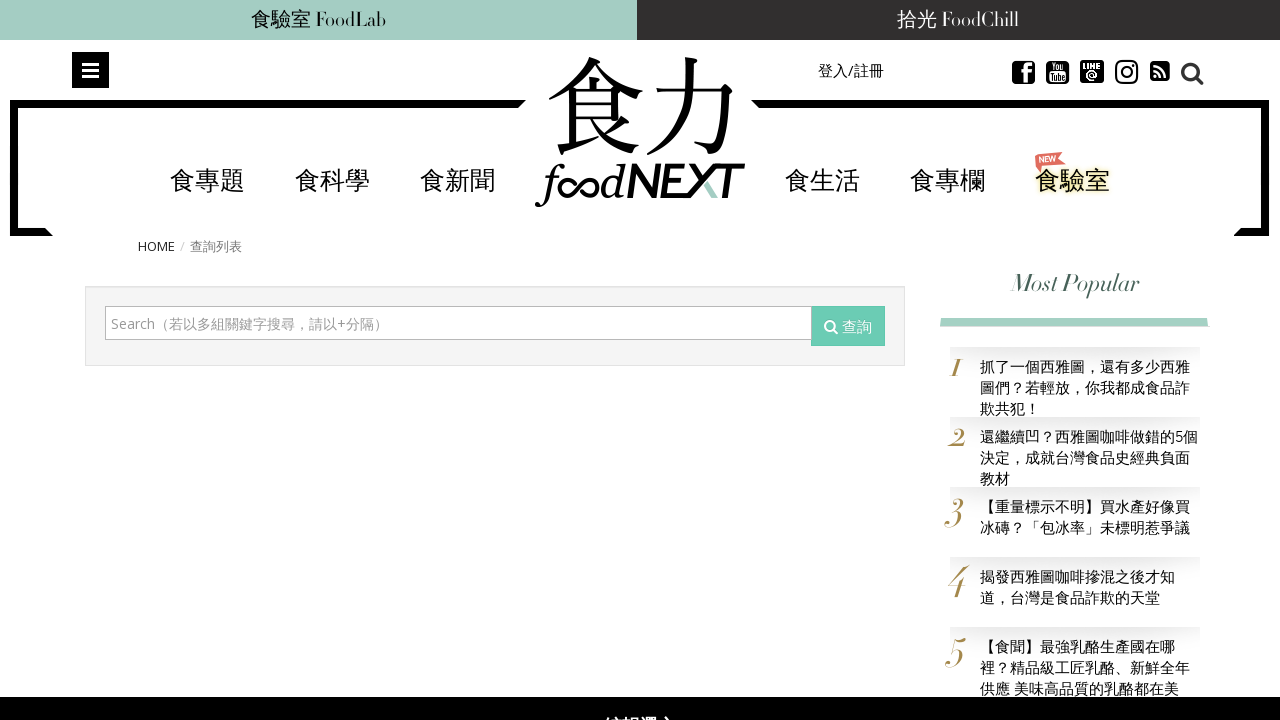

Filled search box with 'cama' on input.form-control
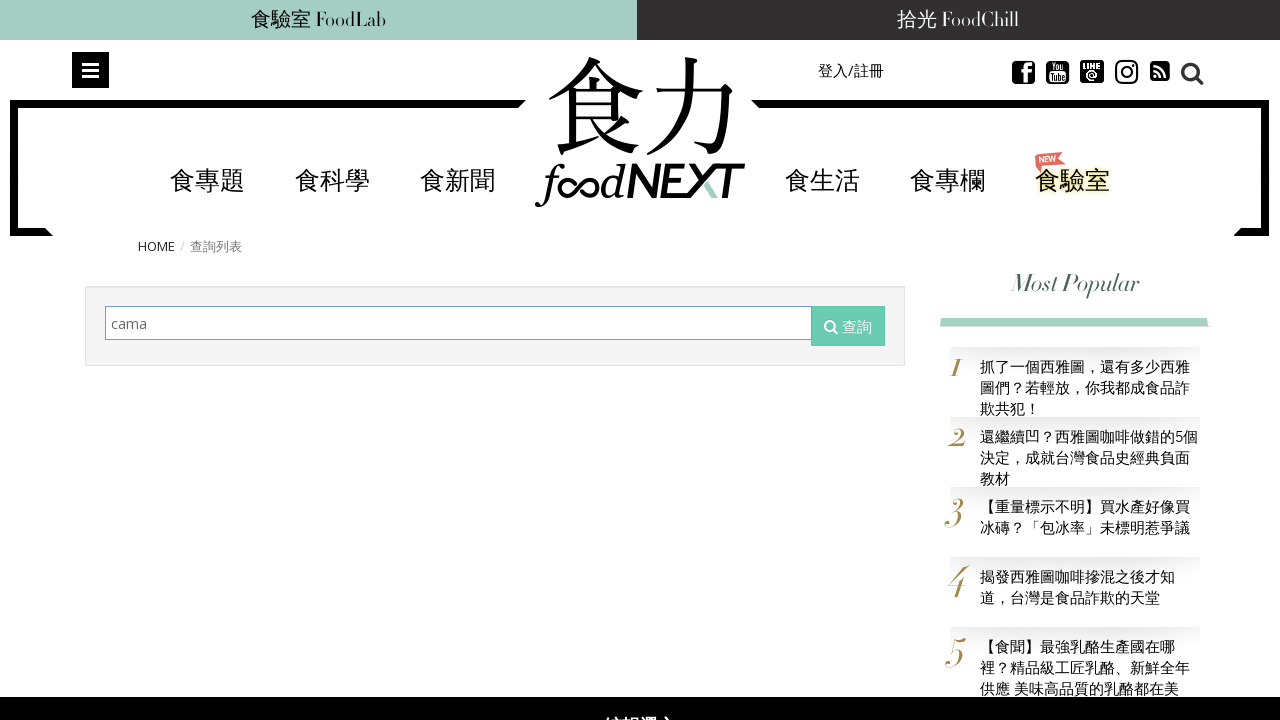

Submitted search form by pressing Enter on input.form-control
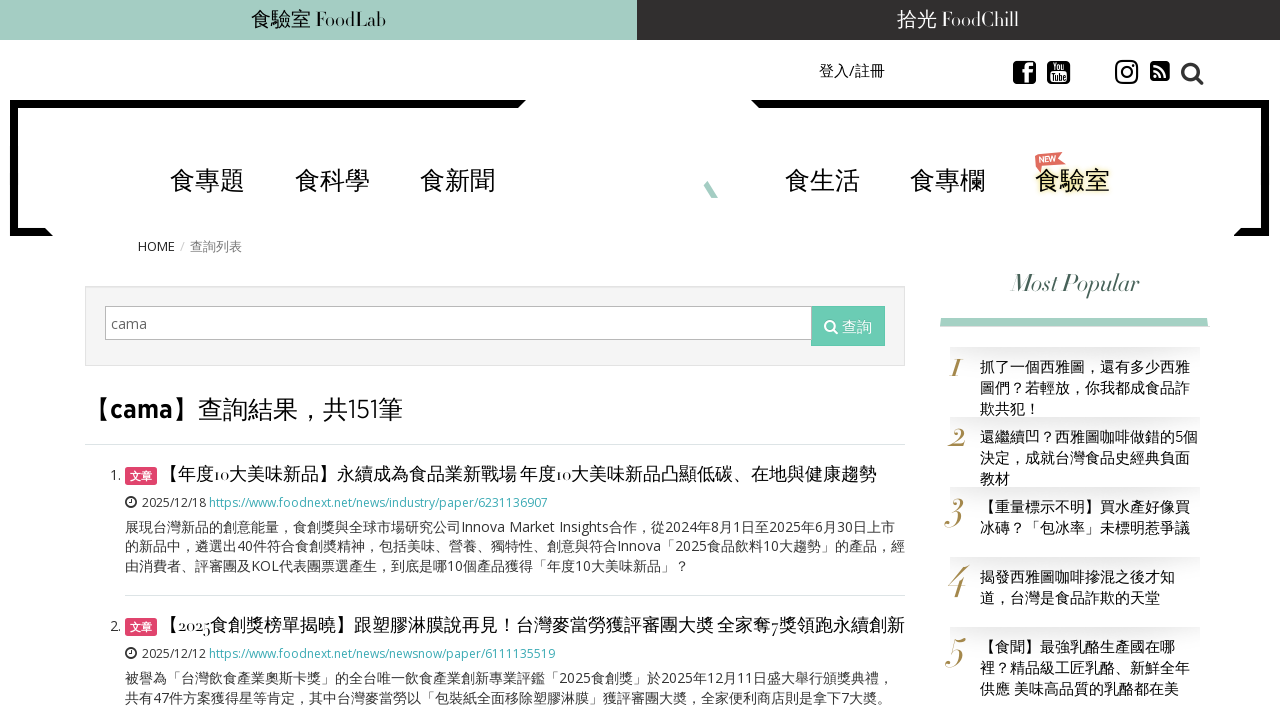

Search results loaded and visible
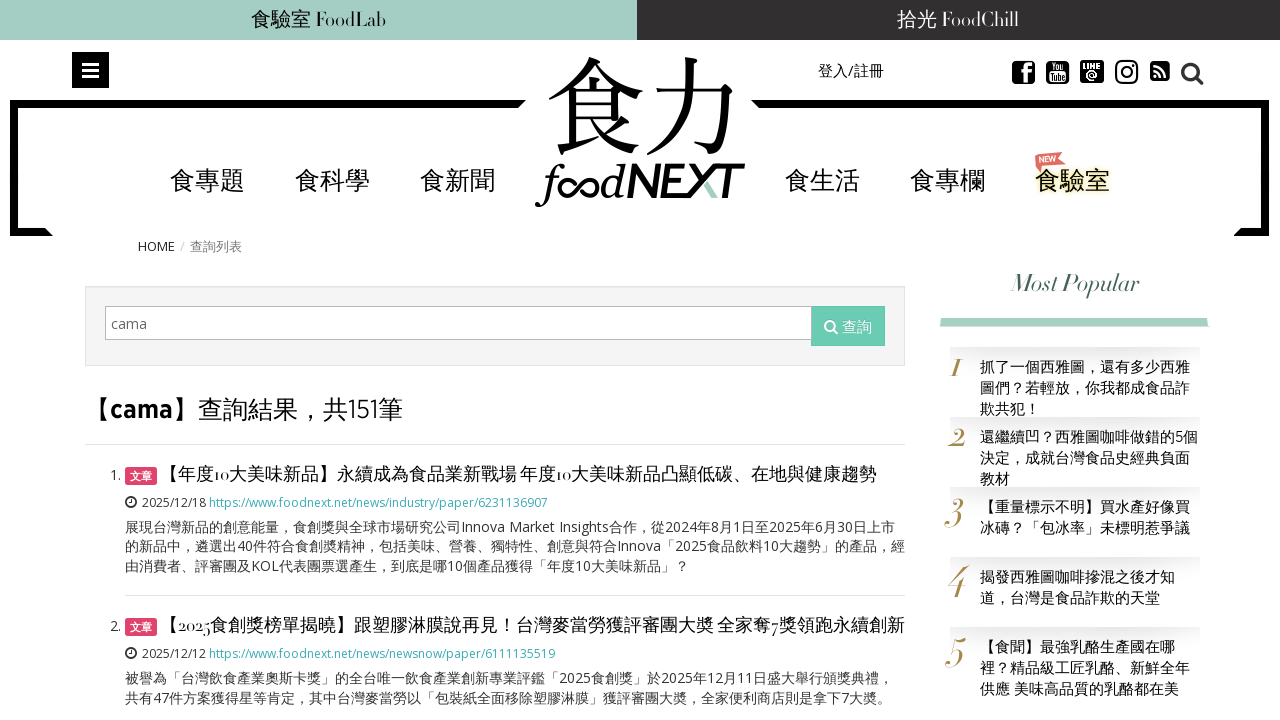

Scrolled to bottom of page to view all results
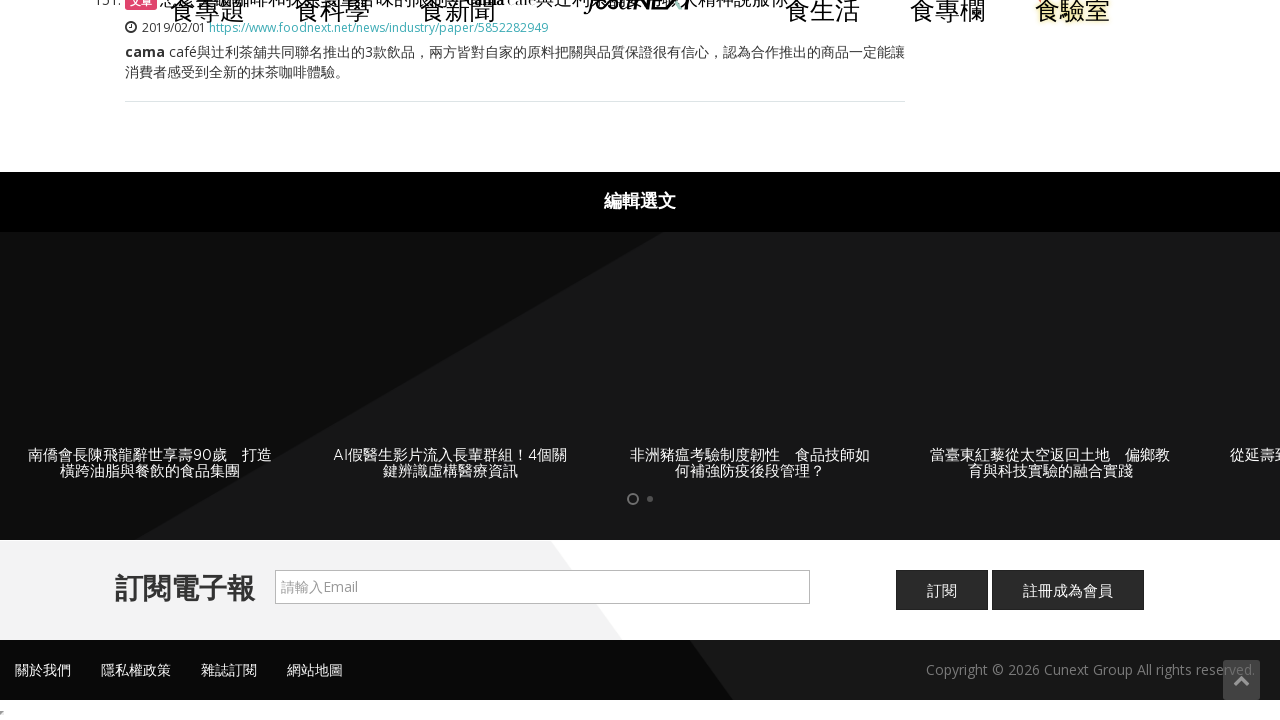

Waited for lazy-loaded content to finish loading
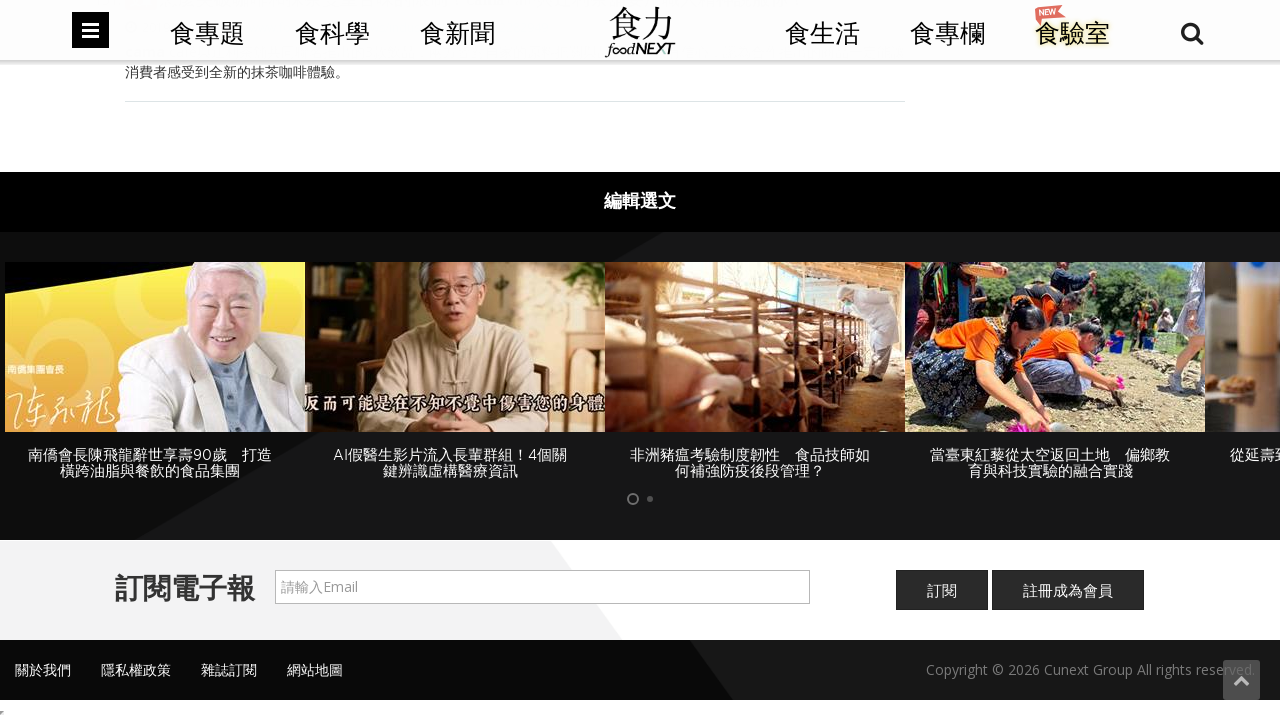

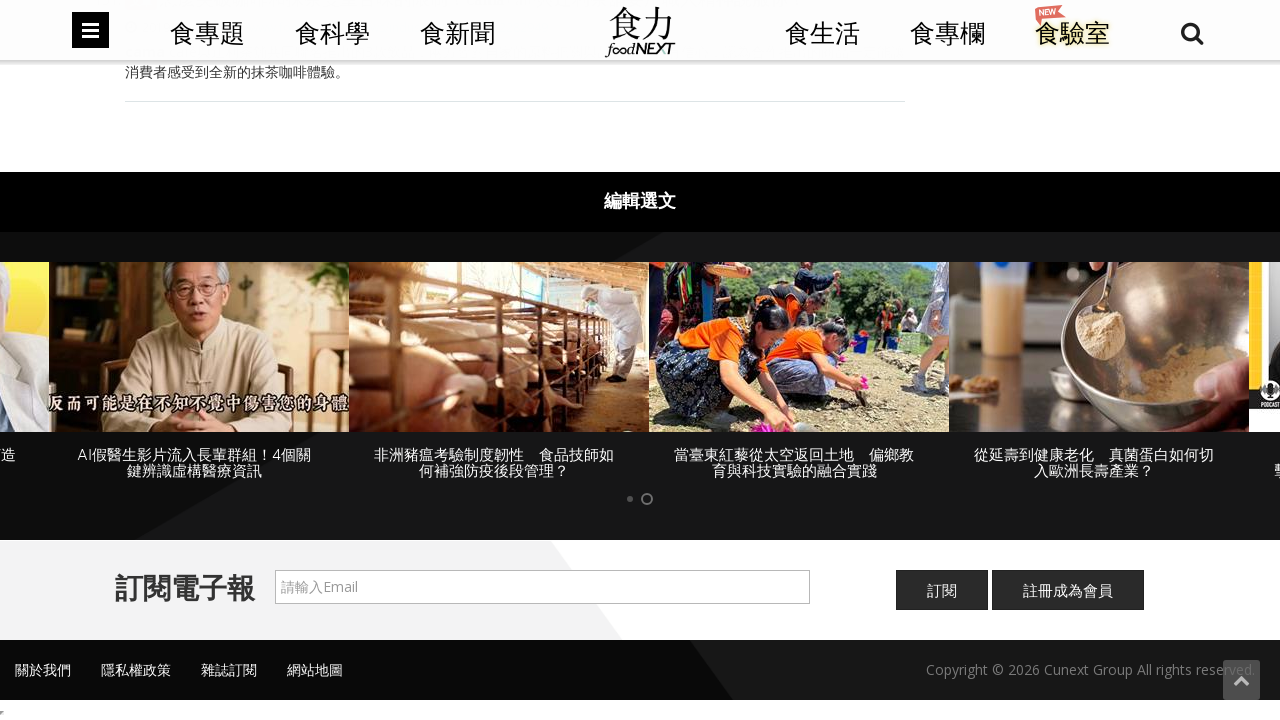